Tests clicking the full image button on a JPL Space image gallery page to view the enlarged image

Starting URL: https://data-class-jpl-space.s3.amazonaws.com/JPL_Space/index.html

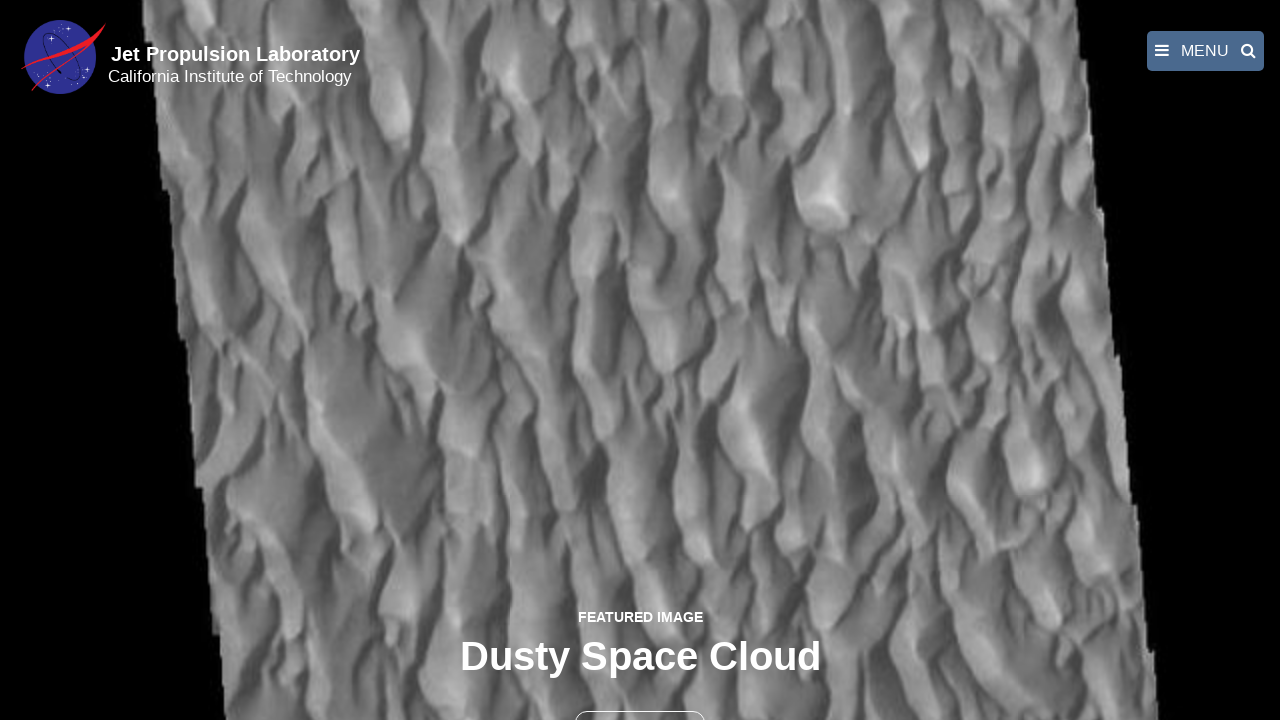

Clicked the full image button to view enlarged JPL Space image at (640, 699) on button >> nth=1
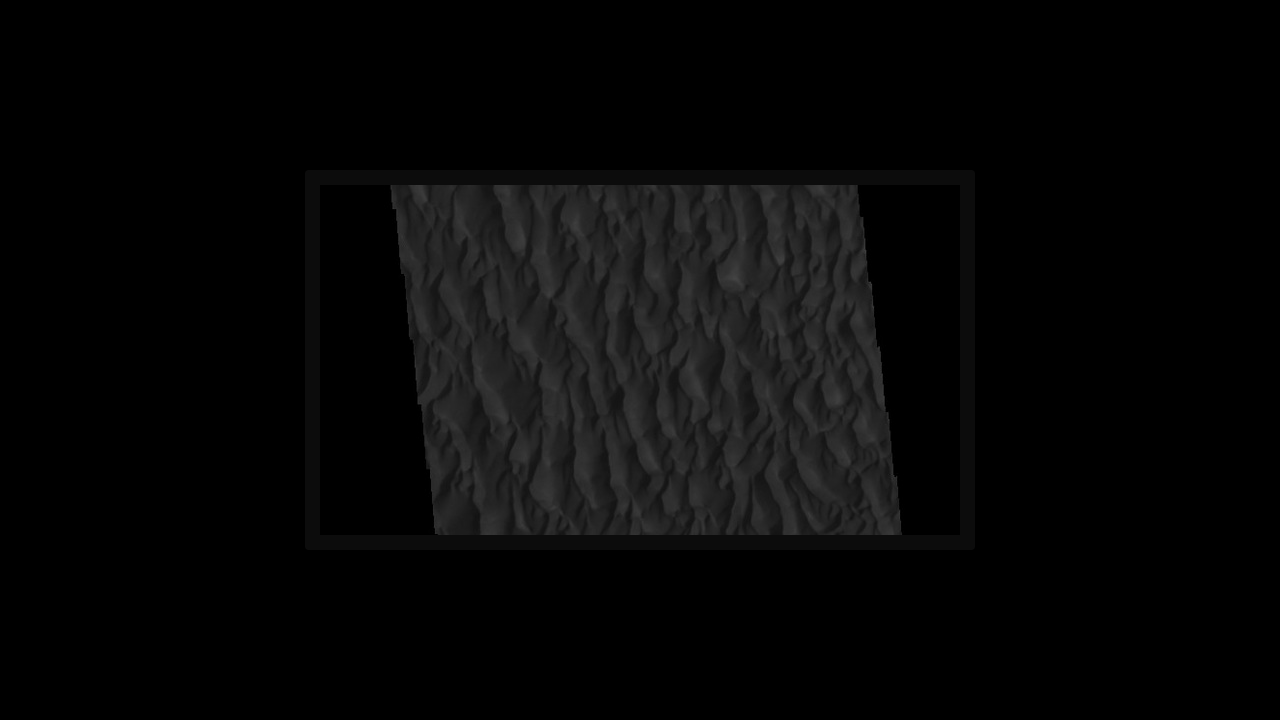

Full-size image loaded and displayed
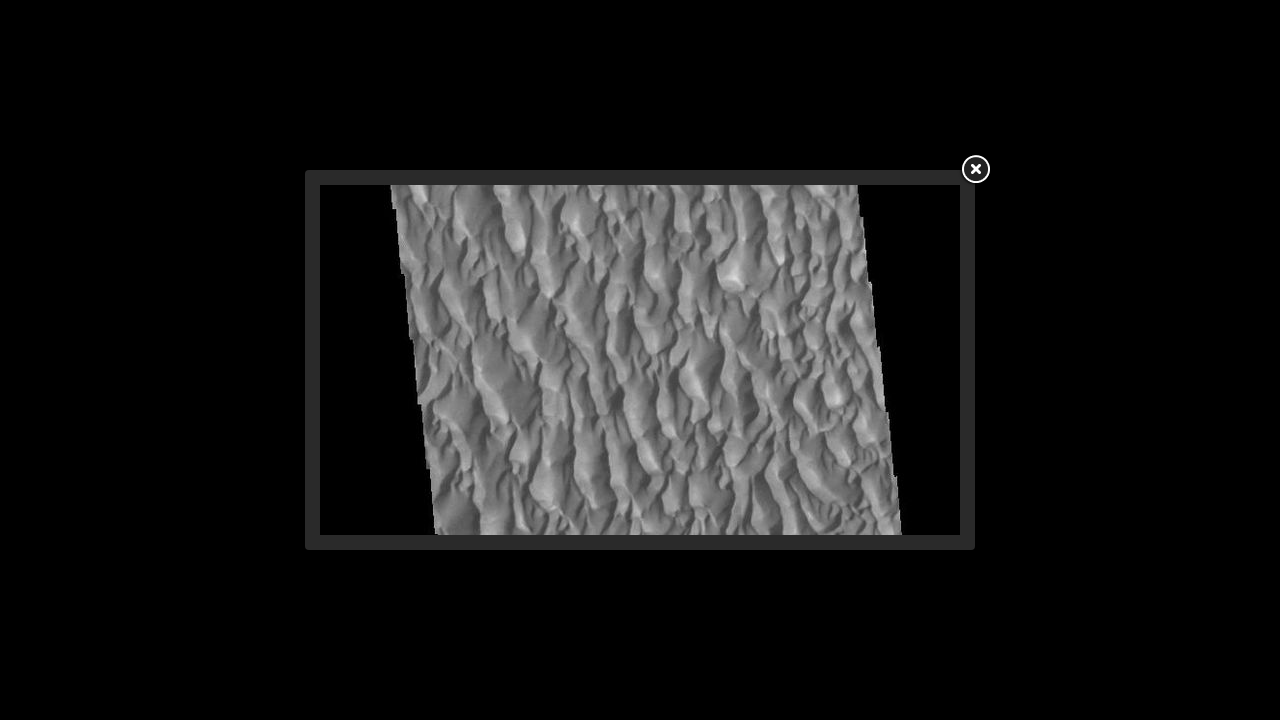

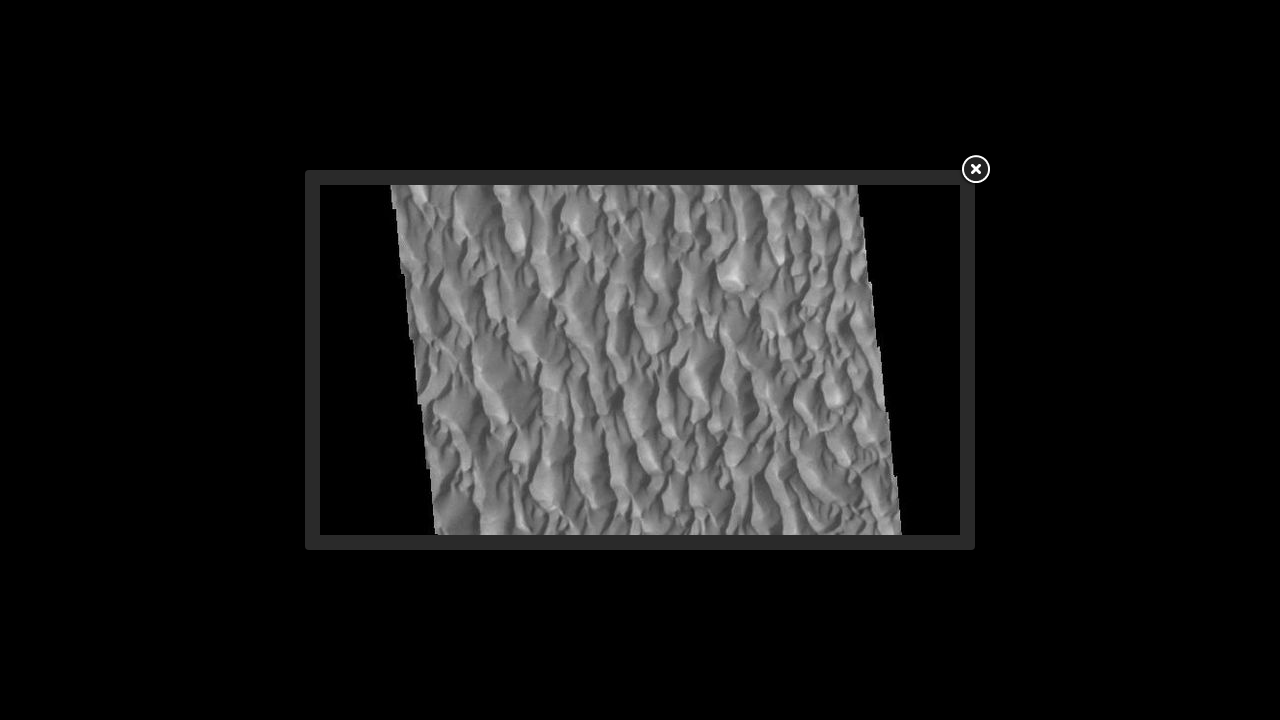